Tests finding an element by complete text match by clicking on Checkbox Demo link and verifying the page header

Starting URL: https://www.lambdatest.com/selenium-playground/

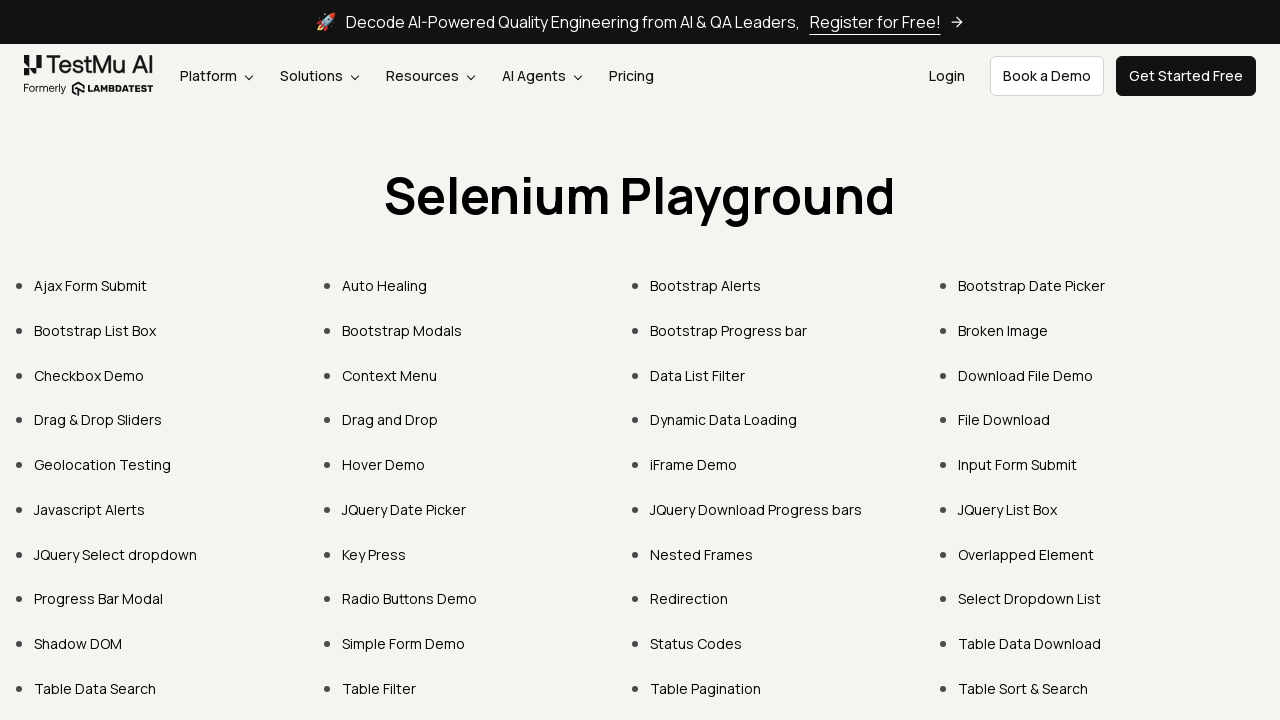

Clicked on Checkbox Demo link at (89, 375) on xpath=//a[text()='Checkbox Demo']
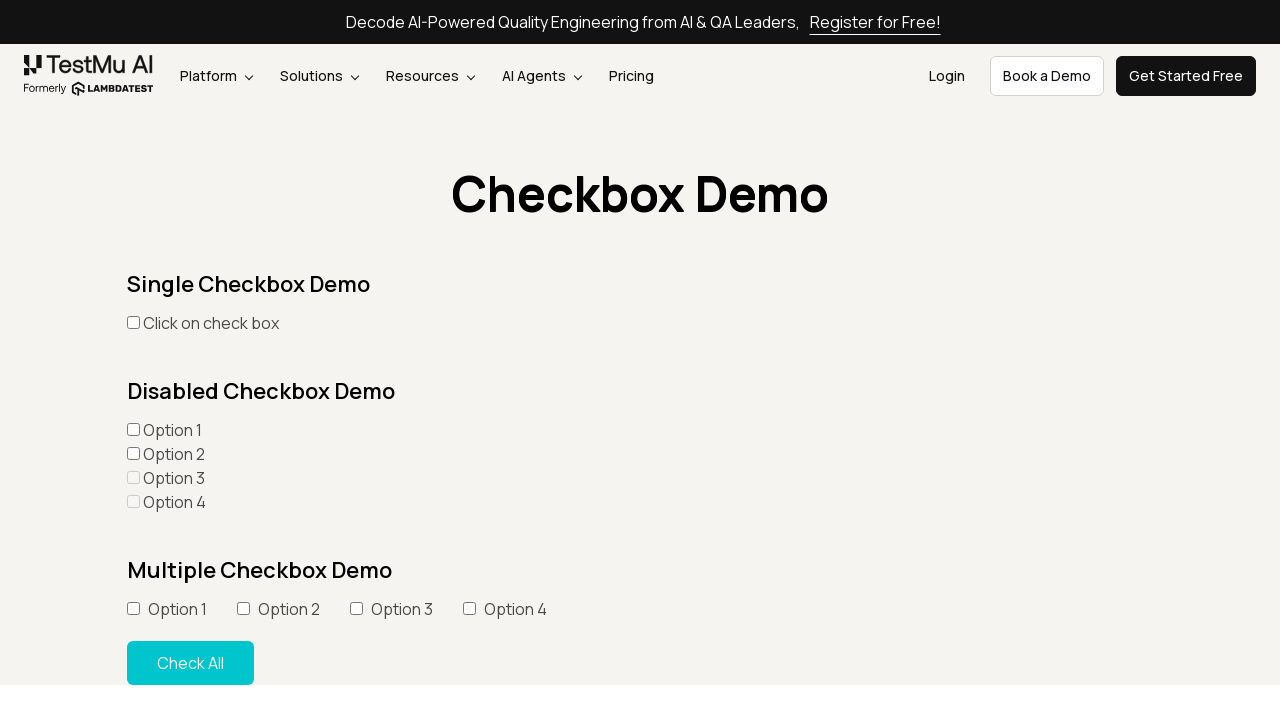

Located page header element
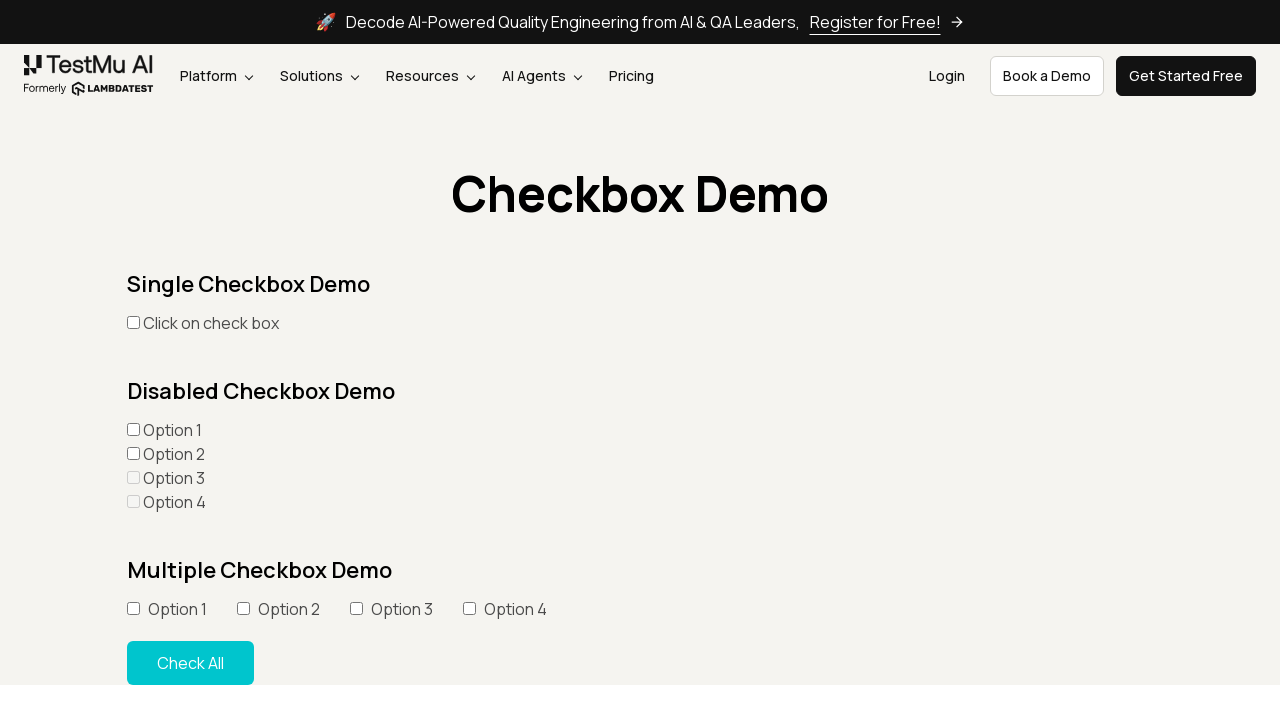

Verified page header text matches 'Checkbox Demo'
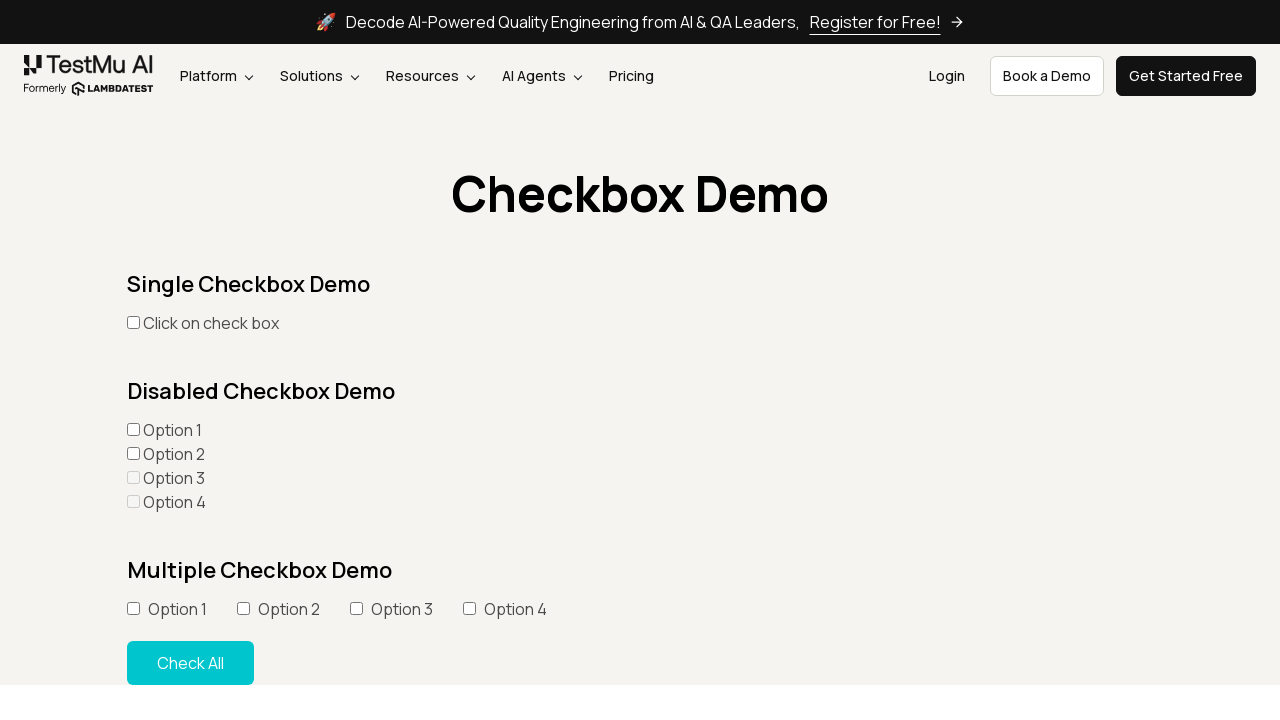

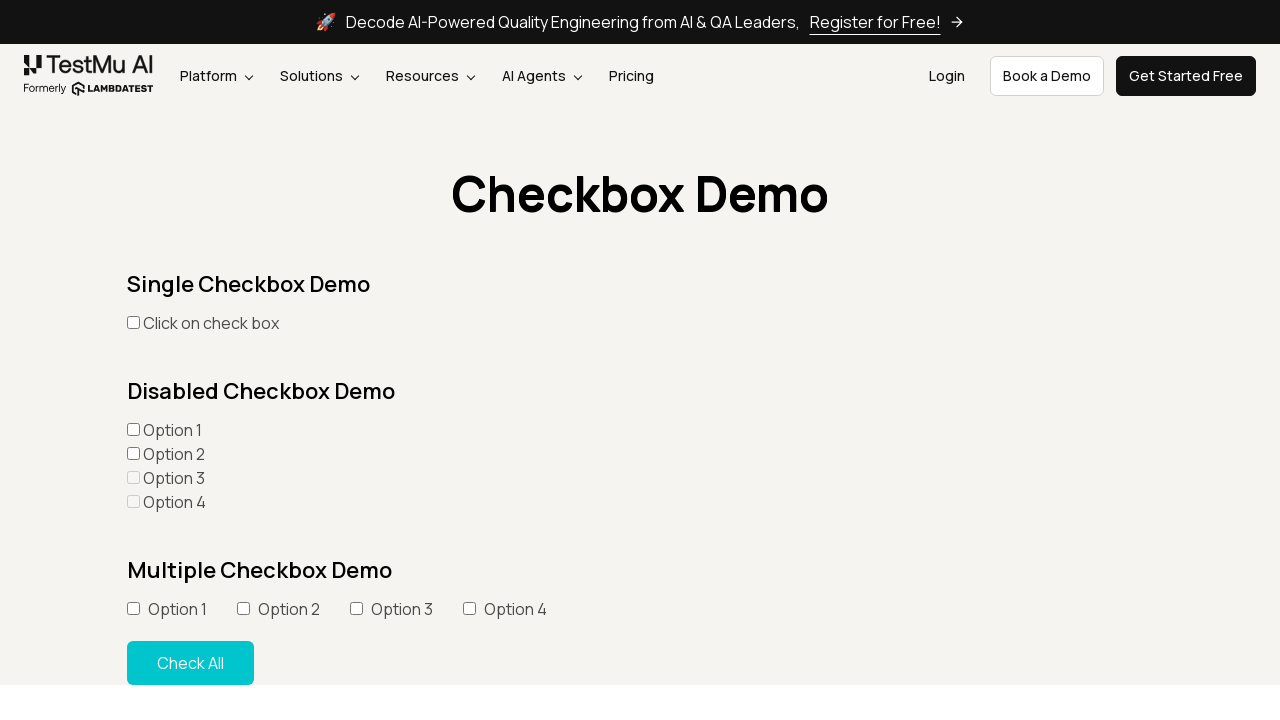